Tests a form submission on the Xternall portal by filling a folio/fiscal ID field, clicking an image upload area, and submitting the form

Starting URL: https://apexapi.xternall.com/ords/f?p=159:276:7997459797743::::P276_ID:&tz=-6:00

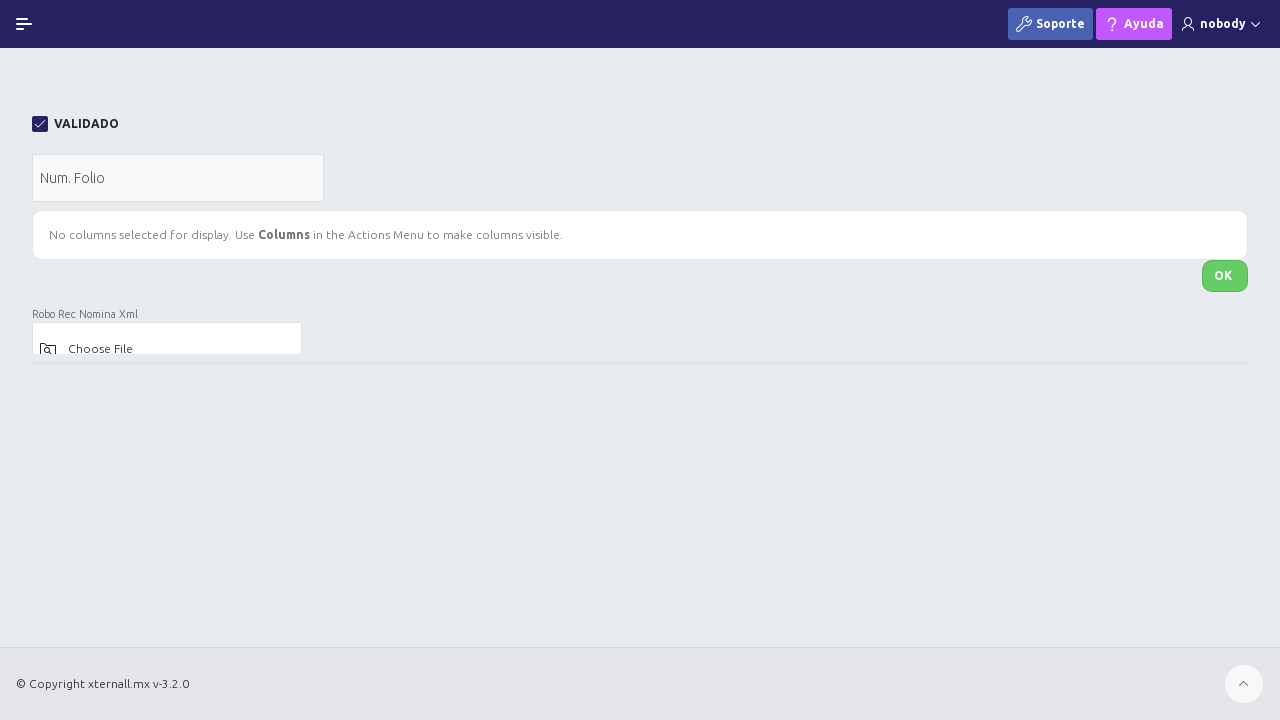

Filled folio/fiscal ID field with 'ABC123456789' on #P276_NUM_FOLIO
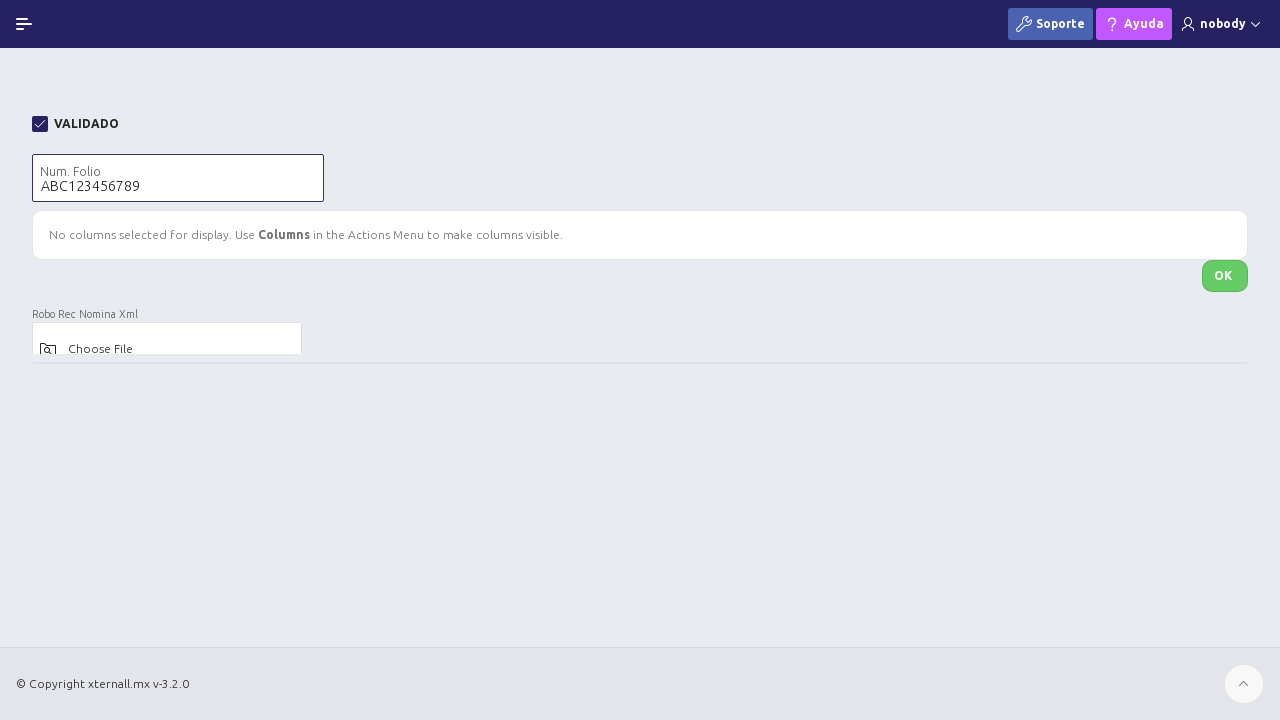

Clicked image upload dropzone area at (48, 346) on #P276_ROBO_REC_NOMINA_XML_DROPZONE div span
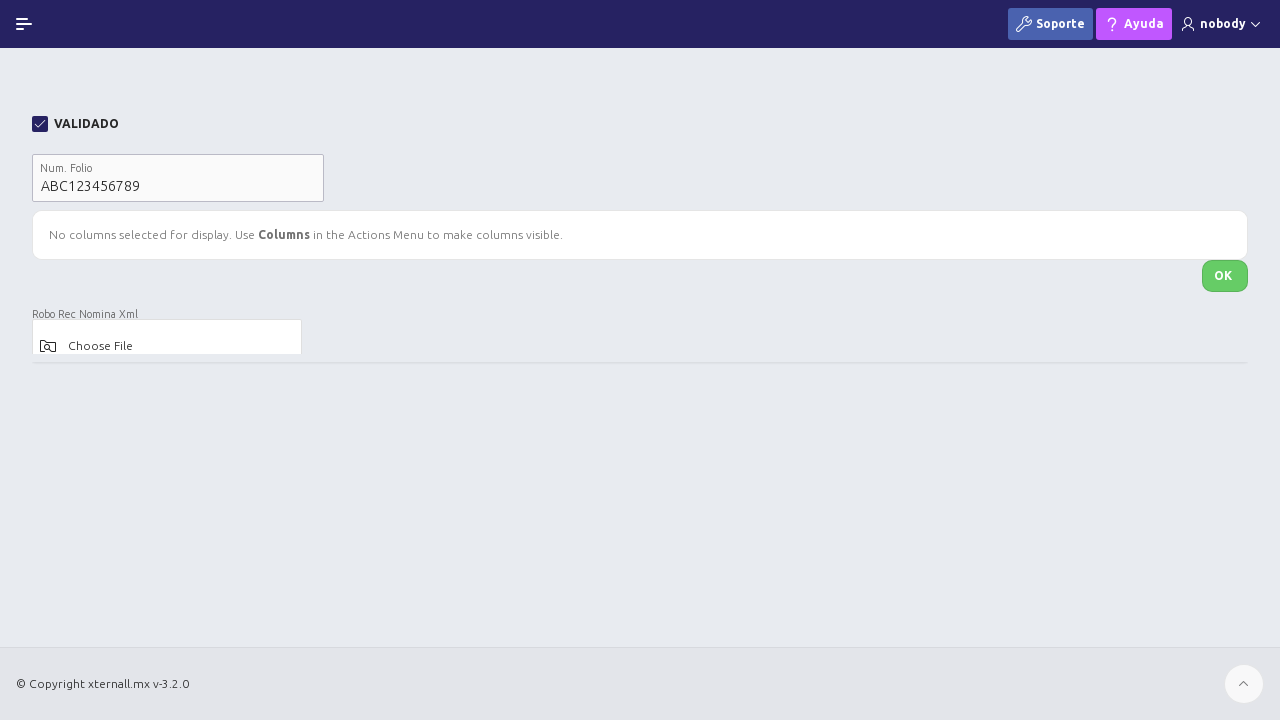

Waited 1500ms for UI updates
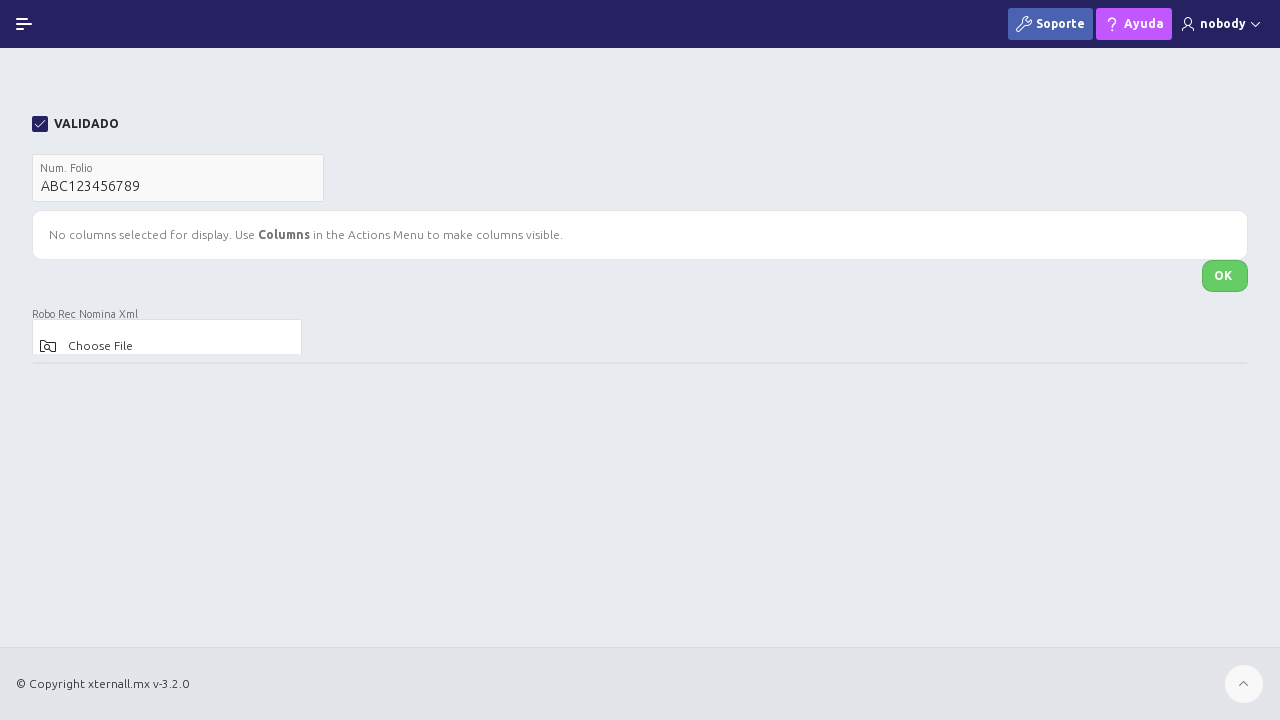

Clicked OK/submit button to submit form at (1225, 276) on #B300968115005400343
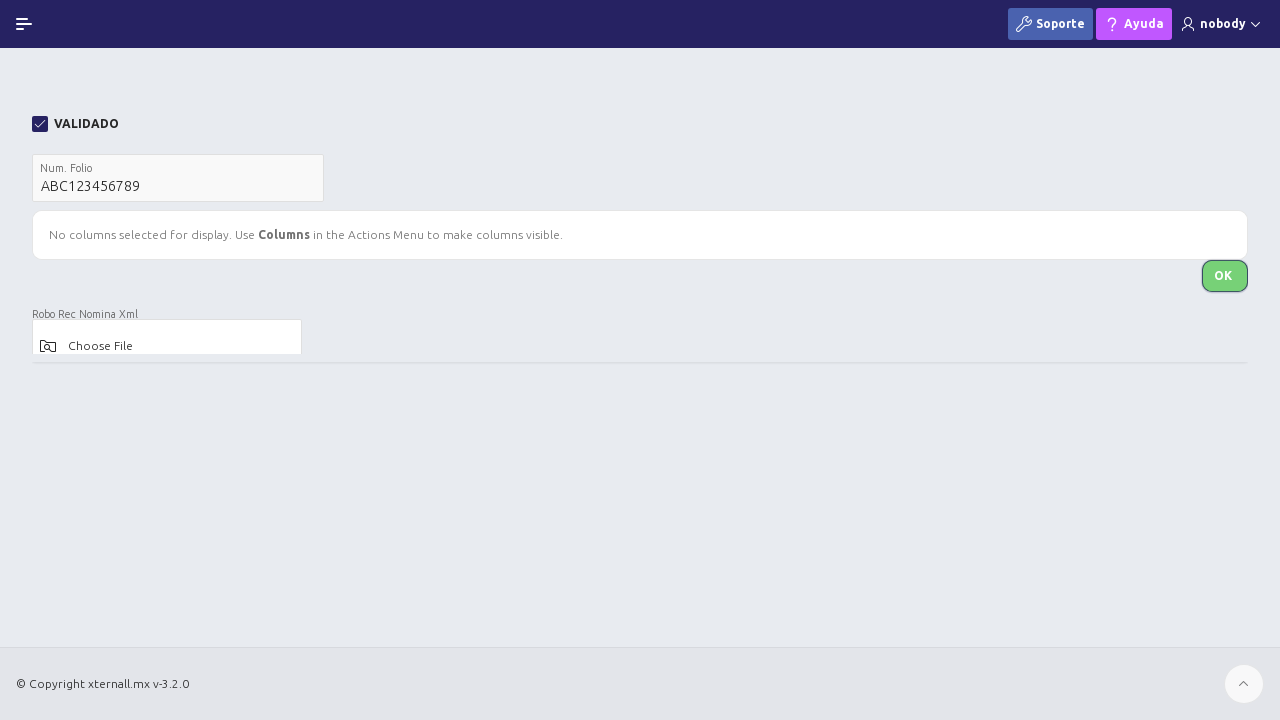

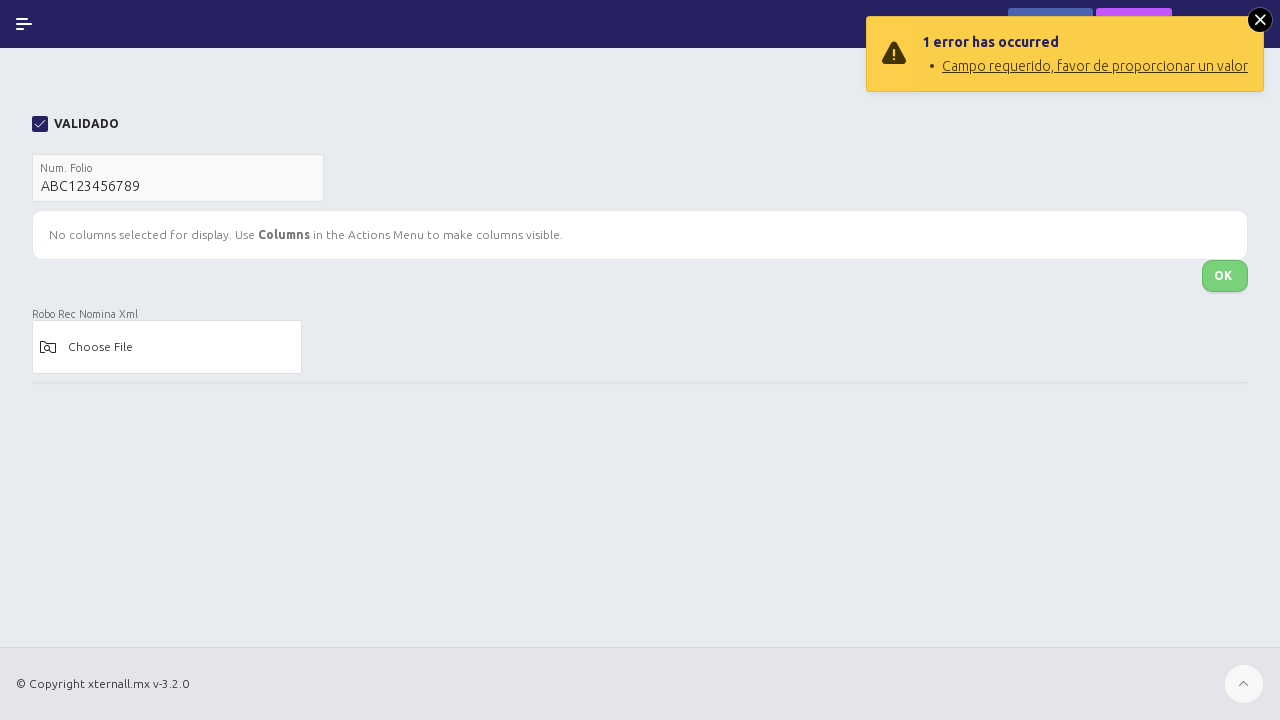